Tests the star rating feature by extracting the rating value from a CSS pseudo-element using JavaScript, entering it into a text box, clicking the "Check Rating" button, and verifying the "Well done!" message appears.

Starting URL: https://play1.automationcamp.ir/advanced.html

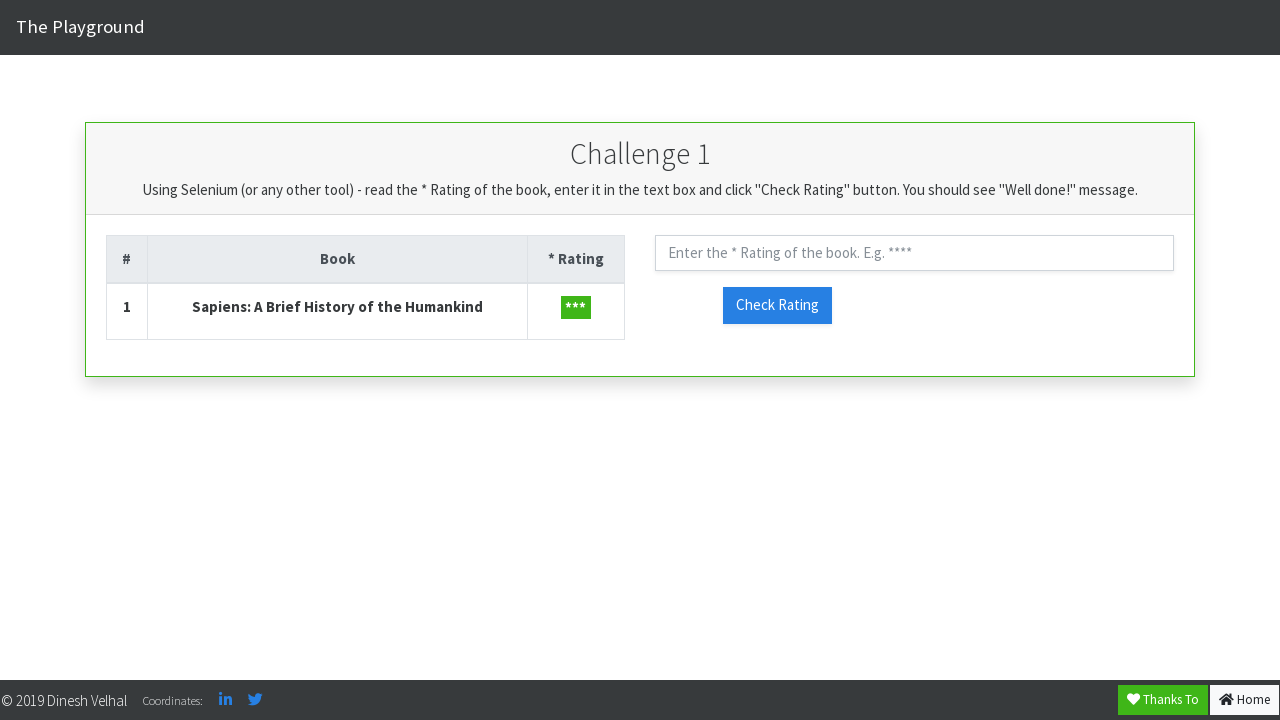

Extracted star rating value from CSS pseudo-element using JavaScript
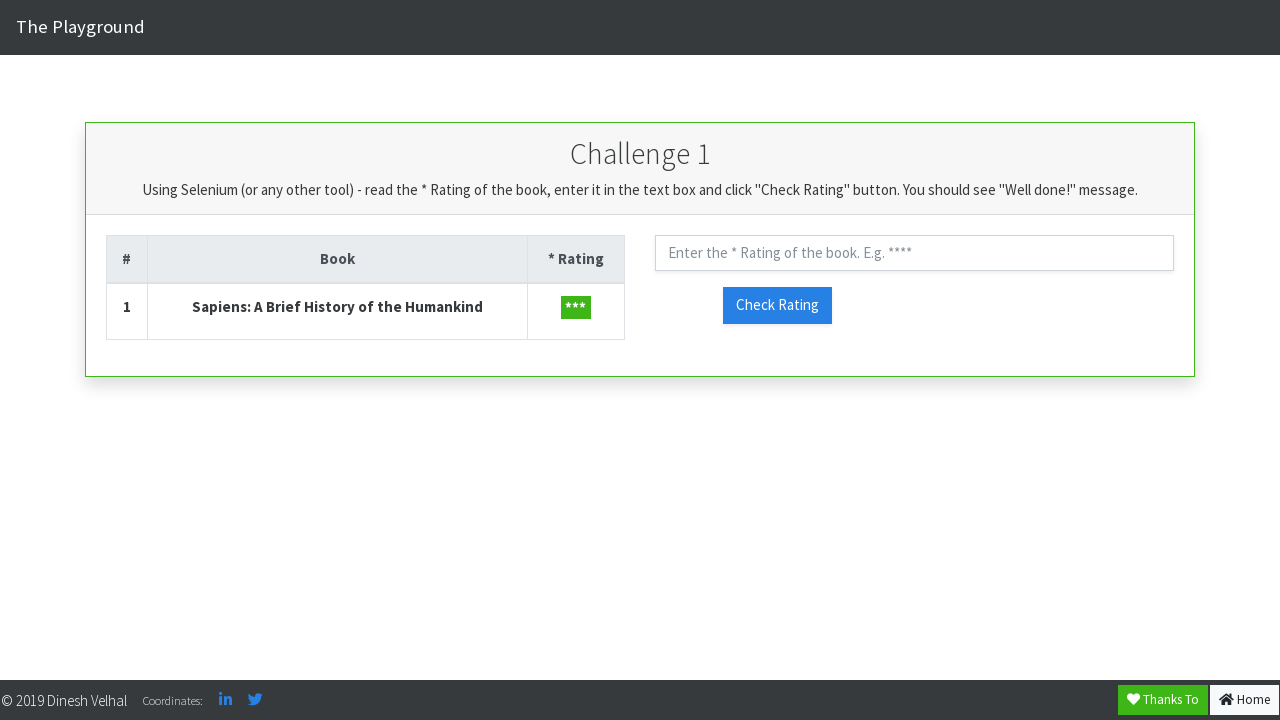

Filled rating text box with extracted star rating value on #txt_rating
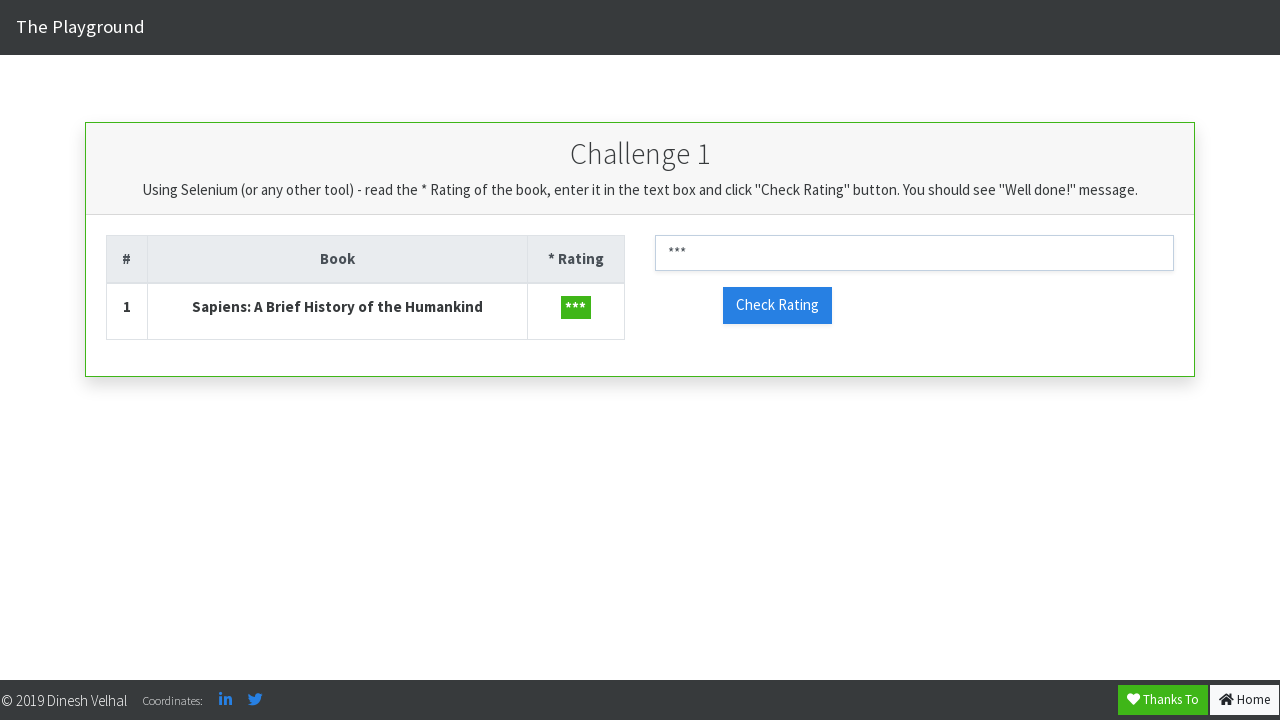

Clicked 'Check Rating' button to validate the rating at (777, 305) on #check_rating
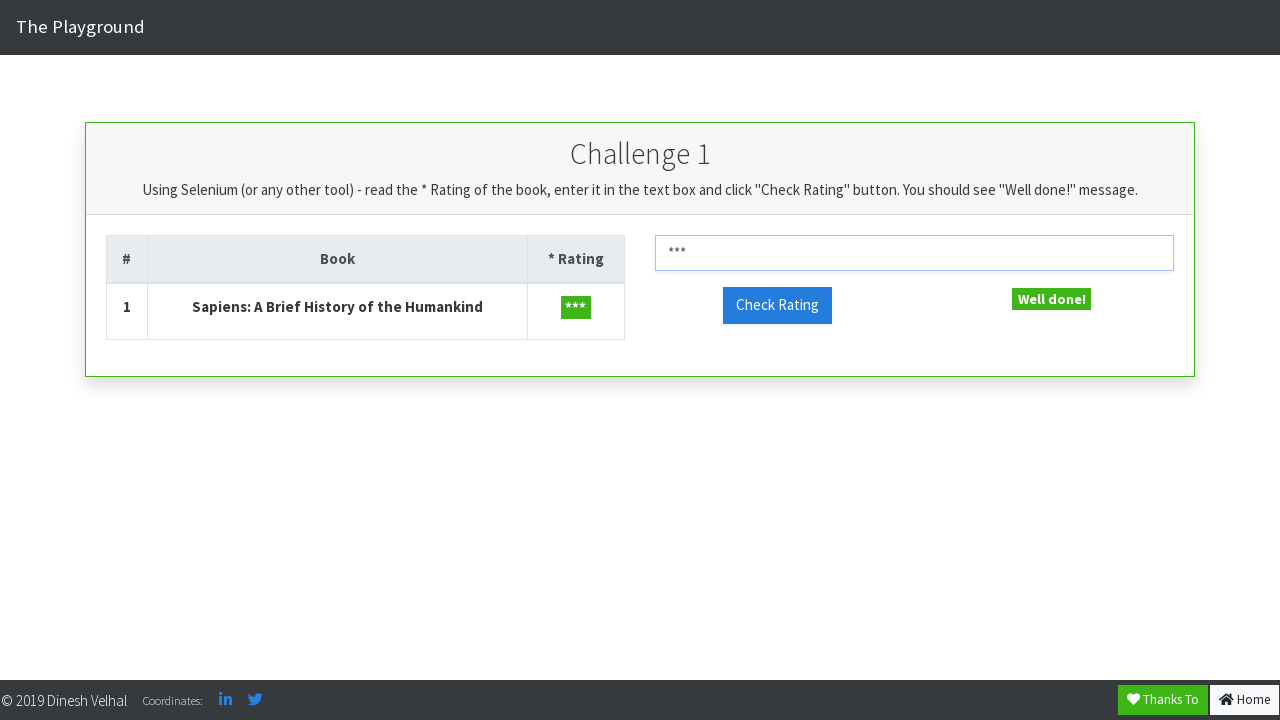

Verified 'Well done!' validation message appeared
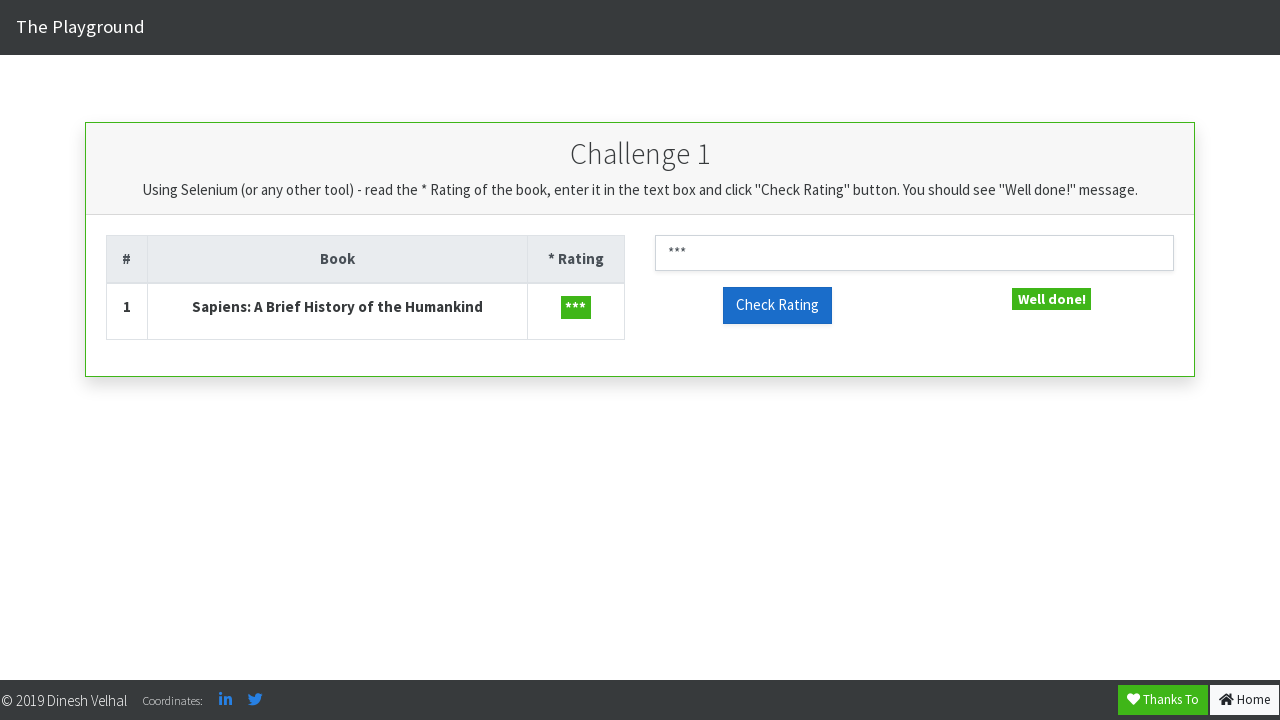

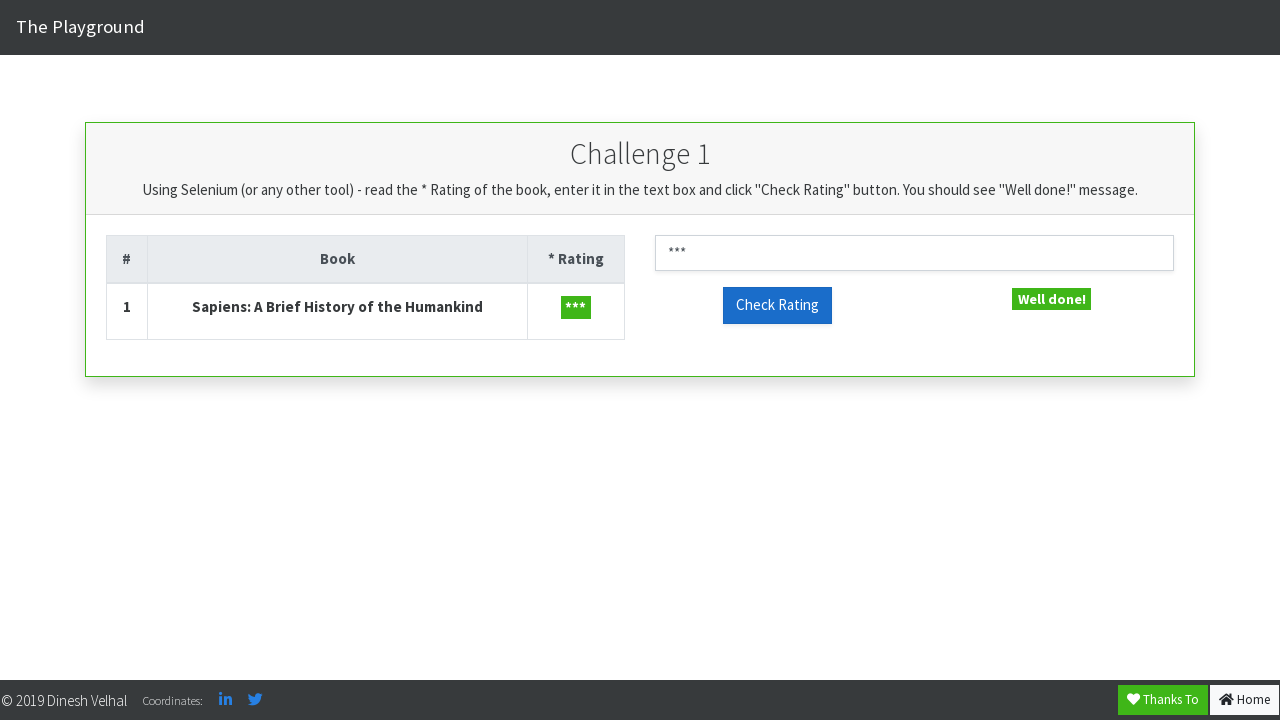